Tests a unit conversion calculator by entering multiple input values, selecting "Nautical mile" as the target unit, and verifying the conversion works by reading the output field. The test iterates through 4 different input values.

Starting URL: http://taylormade.com.au/billspages/conversion_table.html

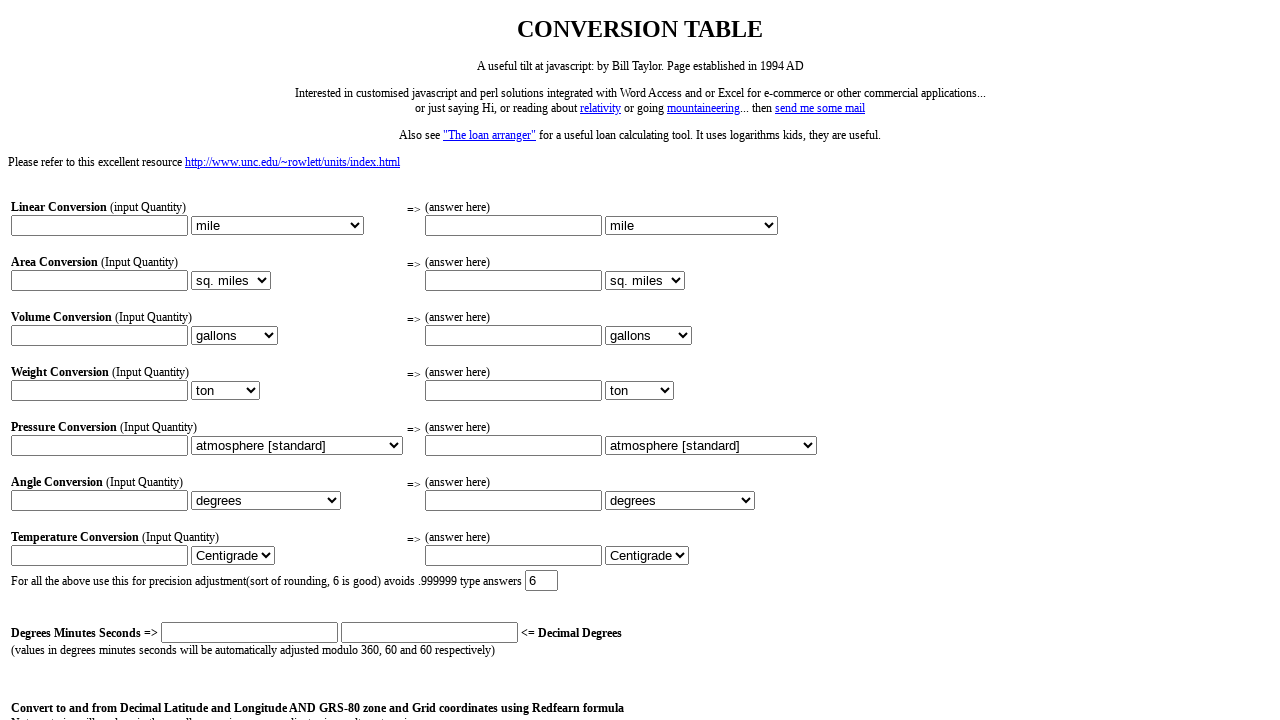

Entered input value '1' in conversion field on input[name='V1']
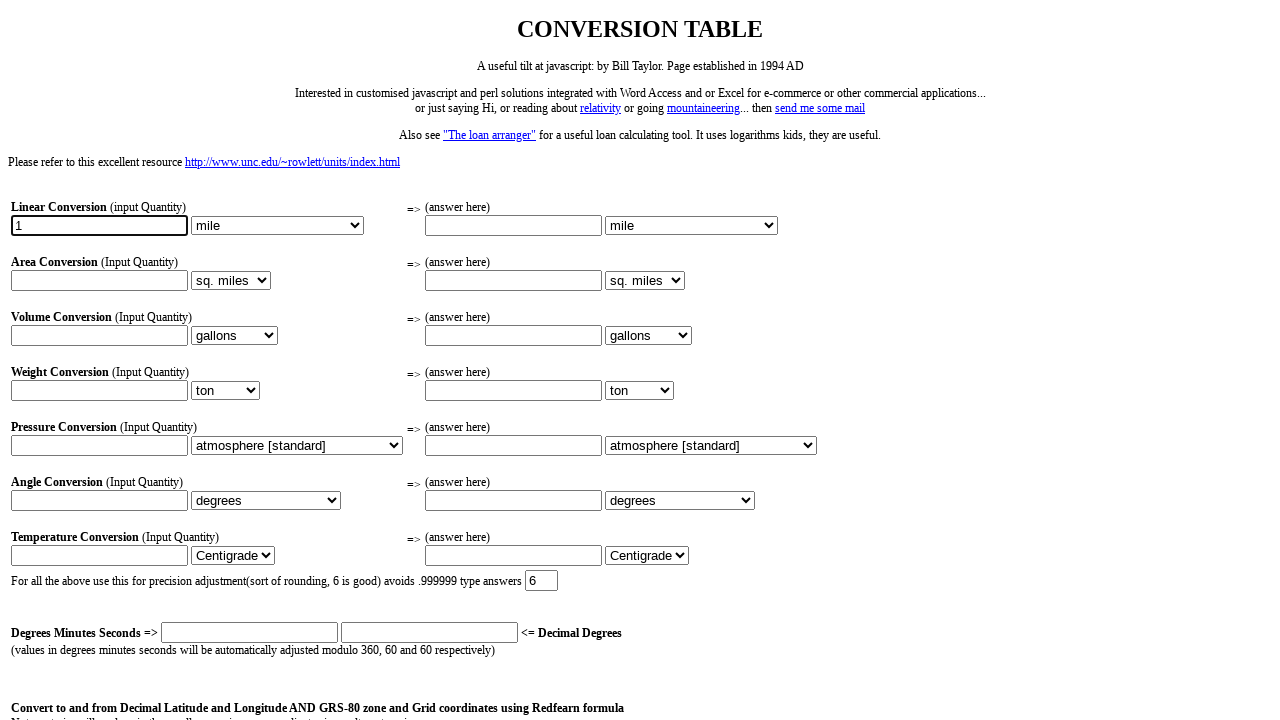

Selected 'Nautical mile' as the target conversion unit on select[name='U2']
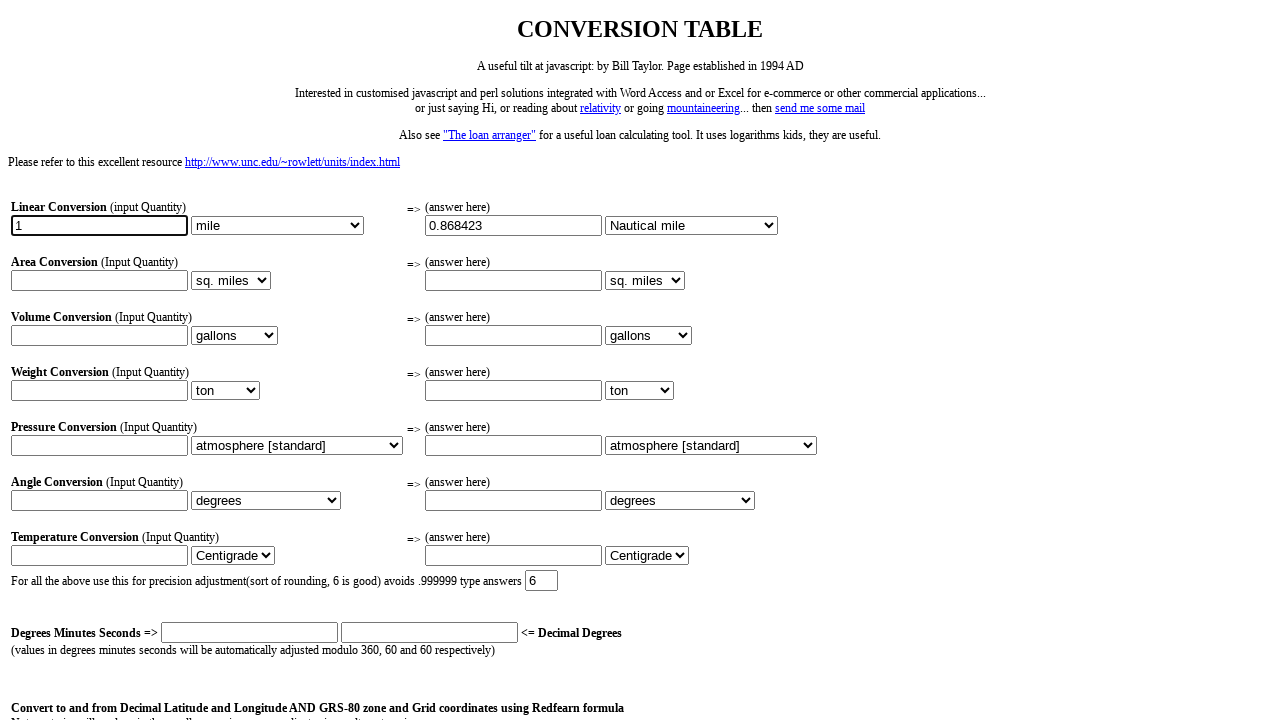

Waited for conversion calculation to complete
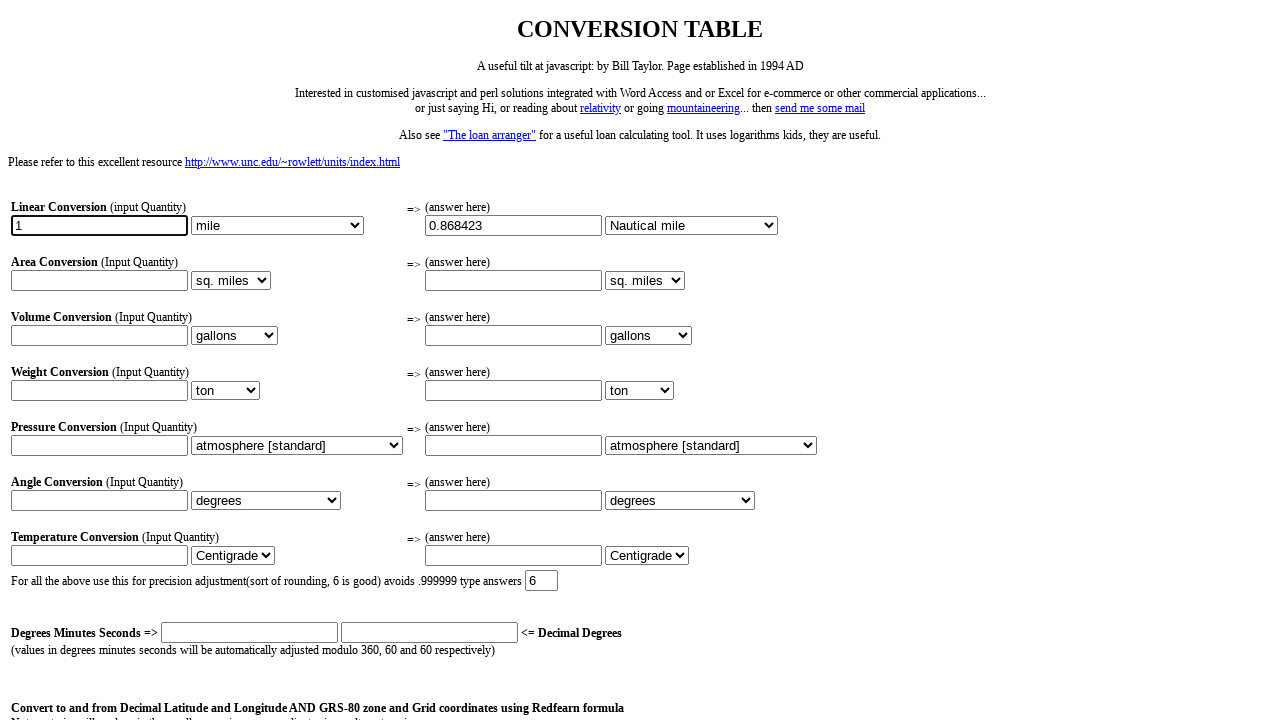

Retrieved conversion output value: None
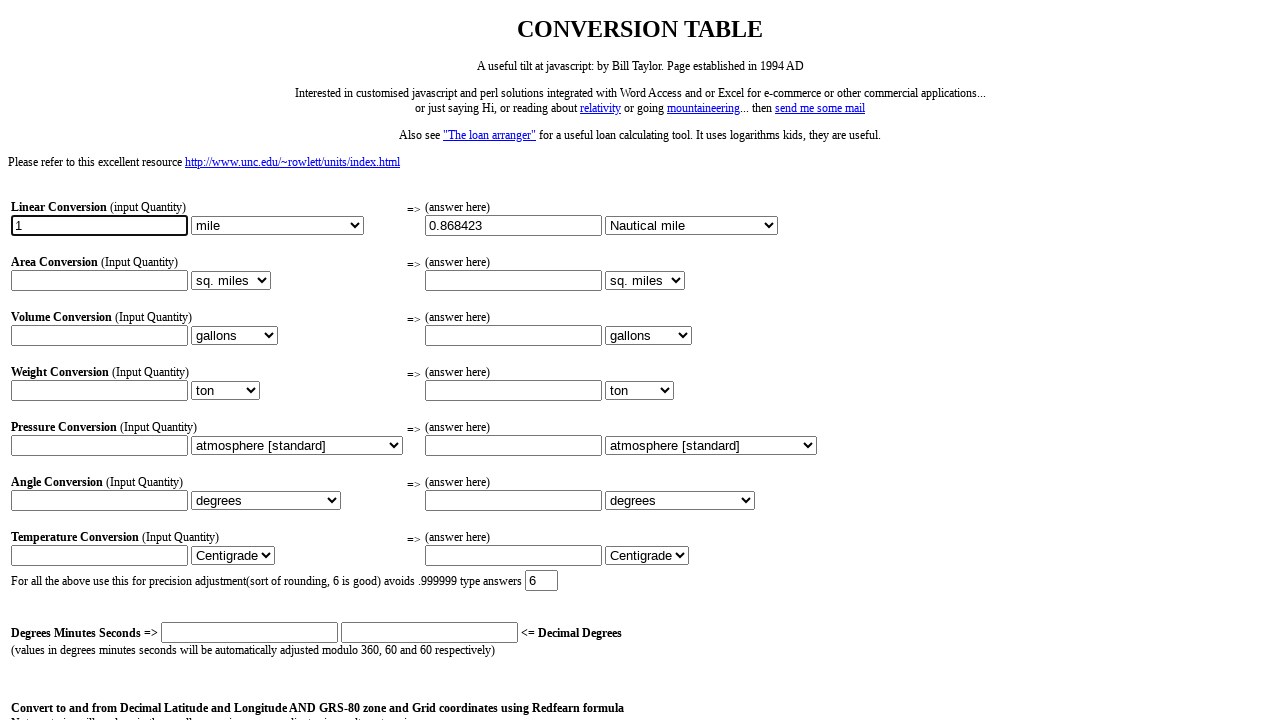

Cleared input field for next iteration on input[name='V1']
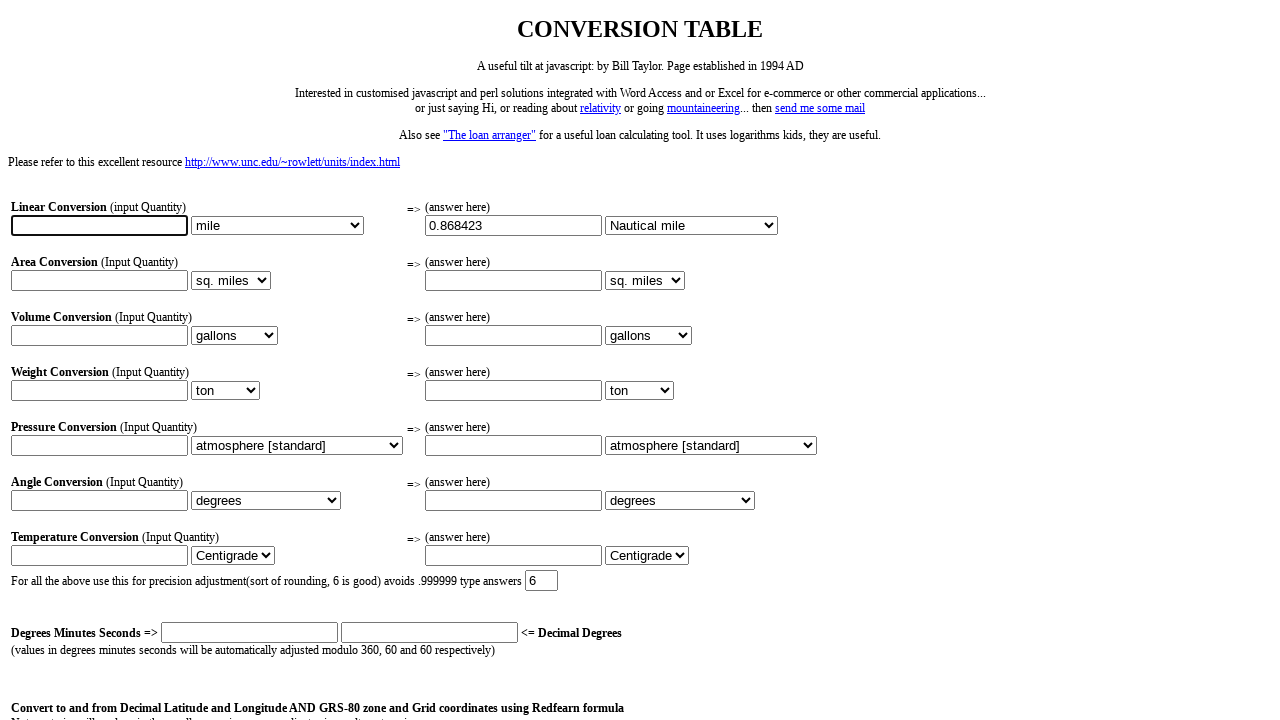

Entered input value '2' in conversion field on input[name='V1']
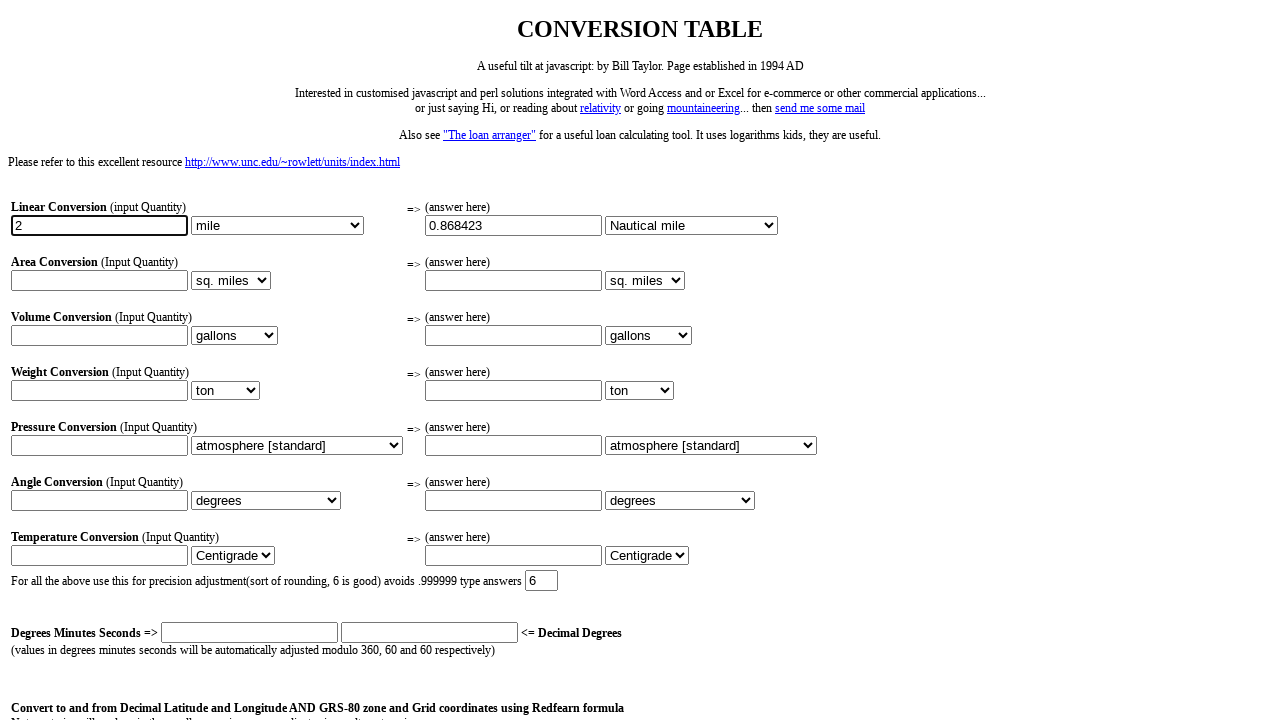

Selected 'Nautical mile' as the target conversion unit on select[name='U2']
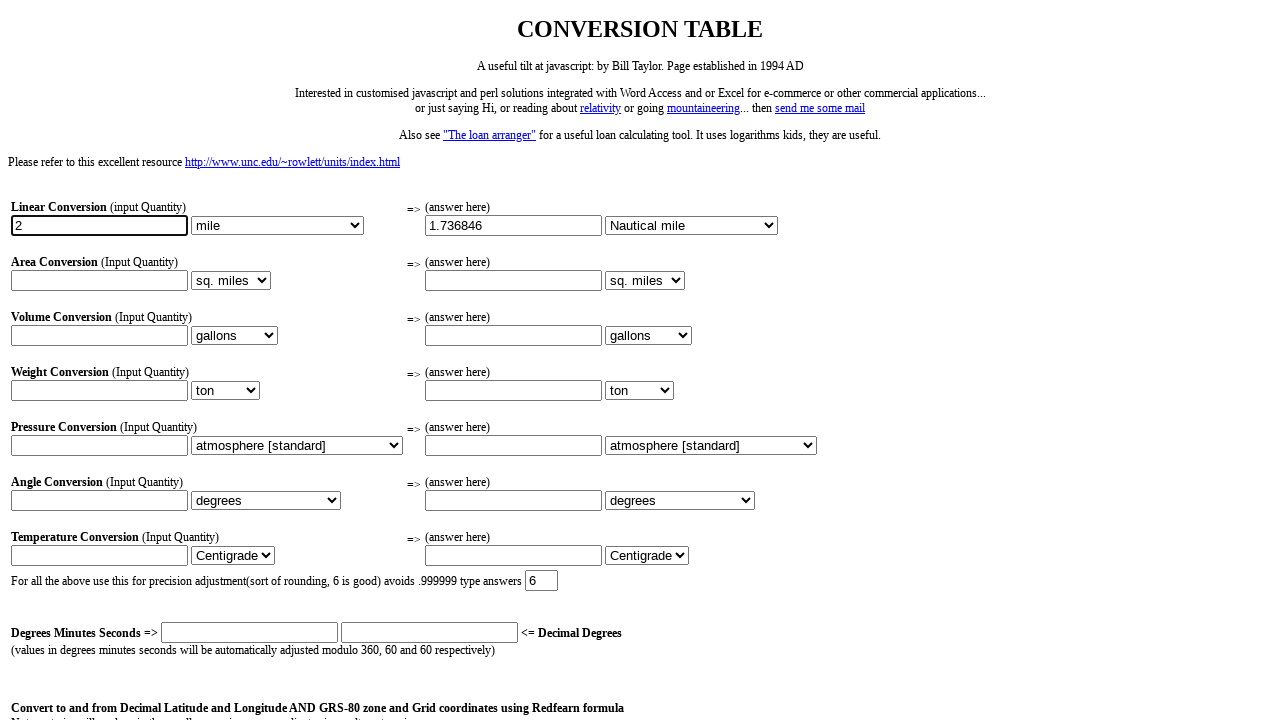

Waited for conversion calculation to complete
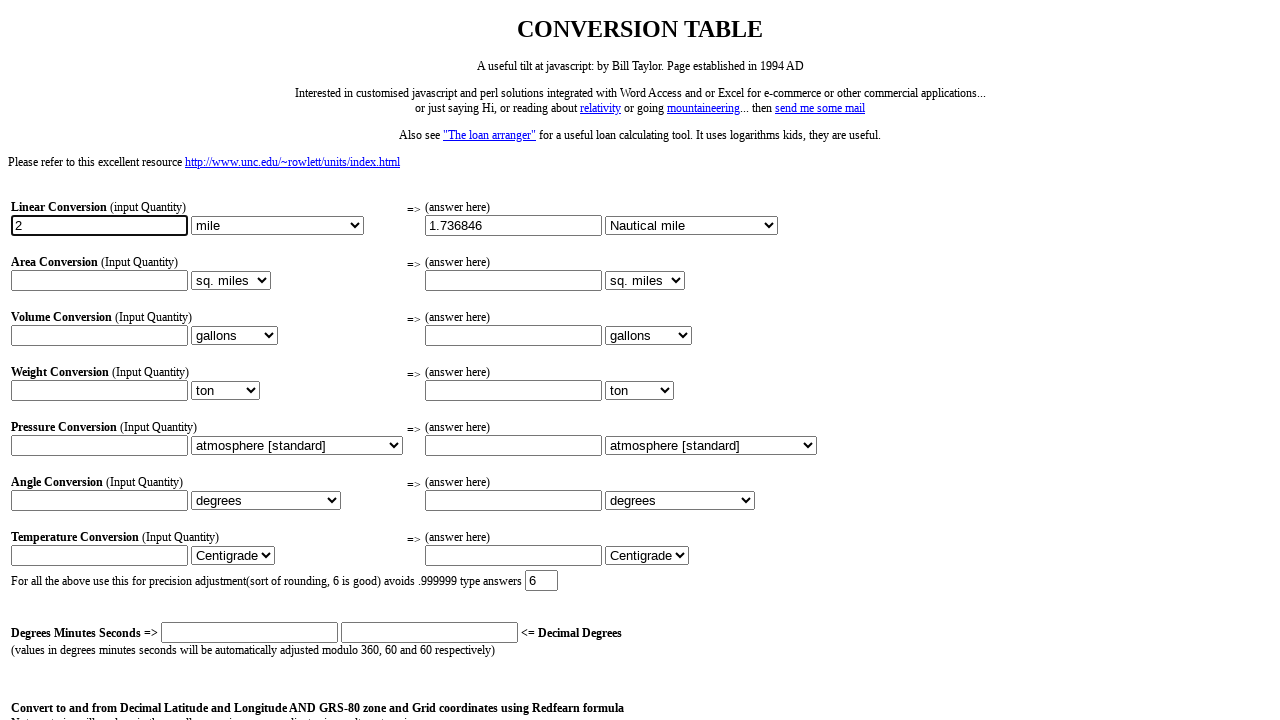

Retrieved conversion output value: None
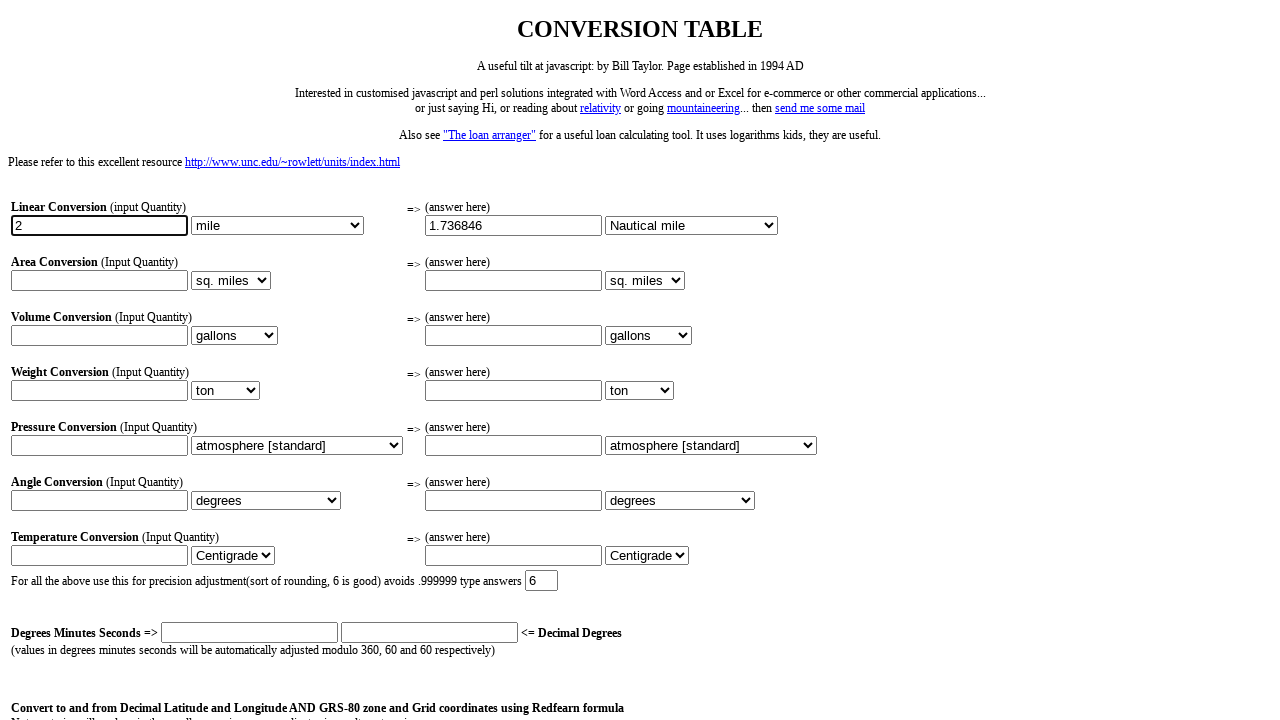

Cleared input field for next iteration on input[name='V1']
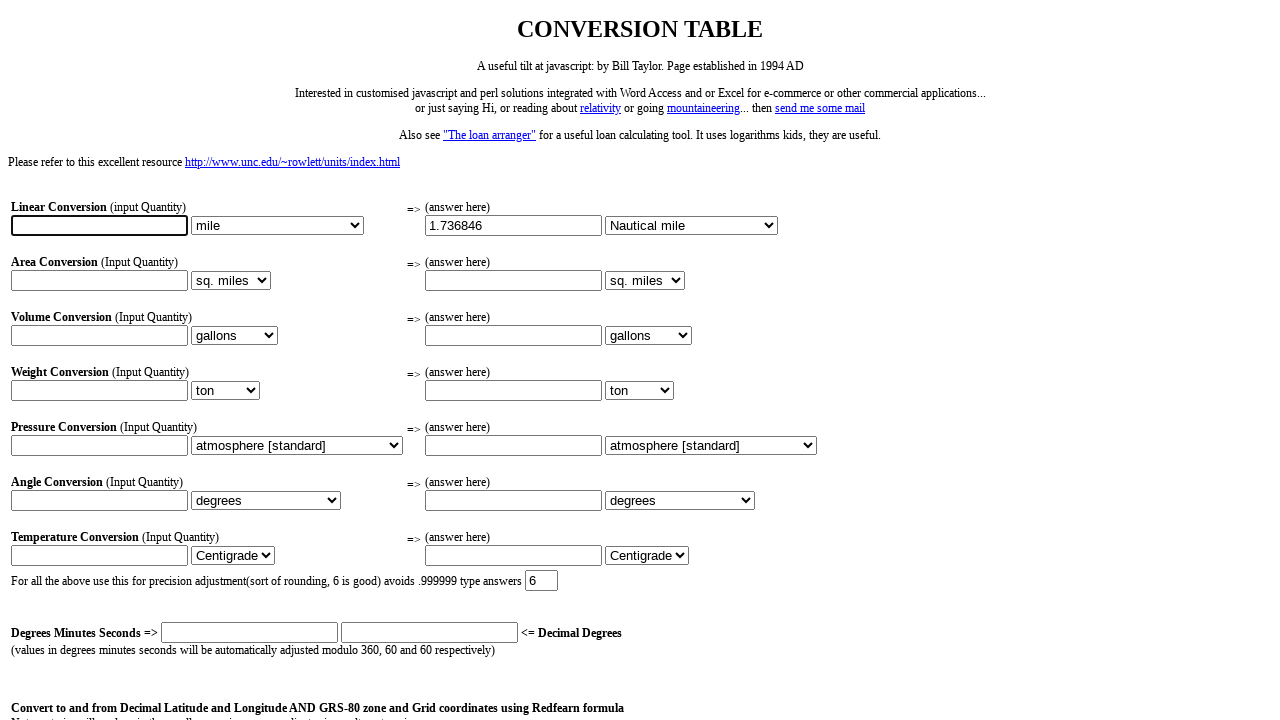

Entered input value '3' in conversion field on input[name='V1']
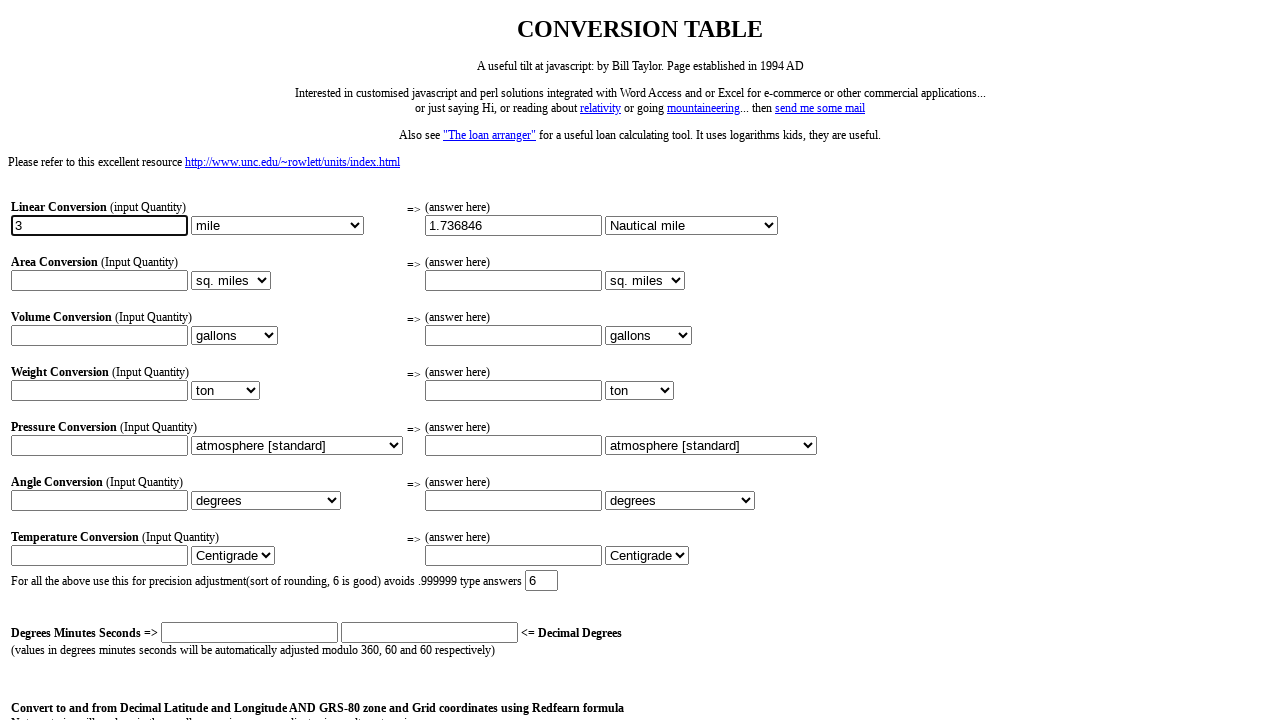

Selected 'Nautical mile' as the target conversion unit on select[name='U2']
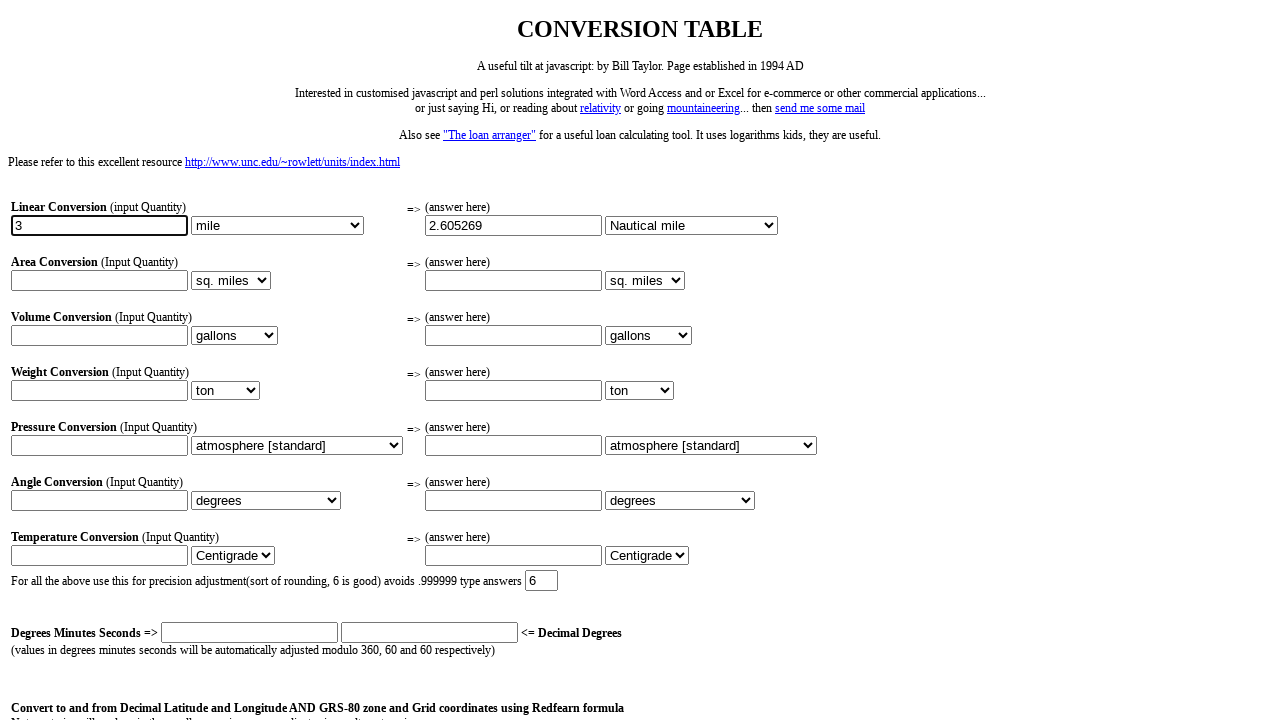

Waited for conversion calculation to complete
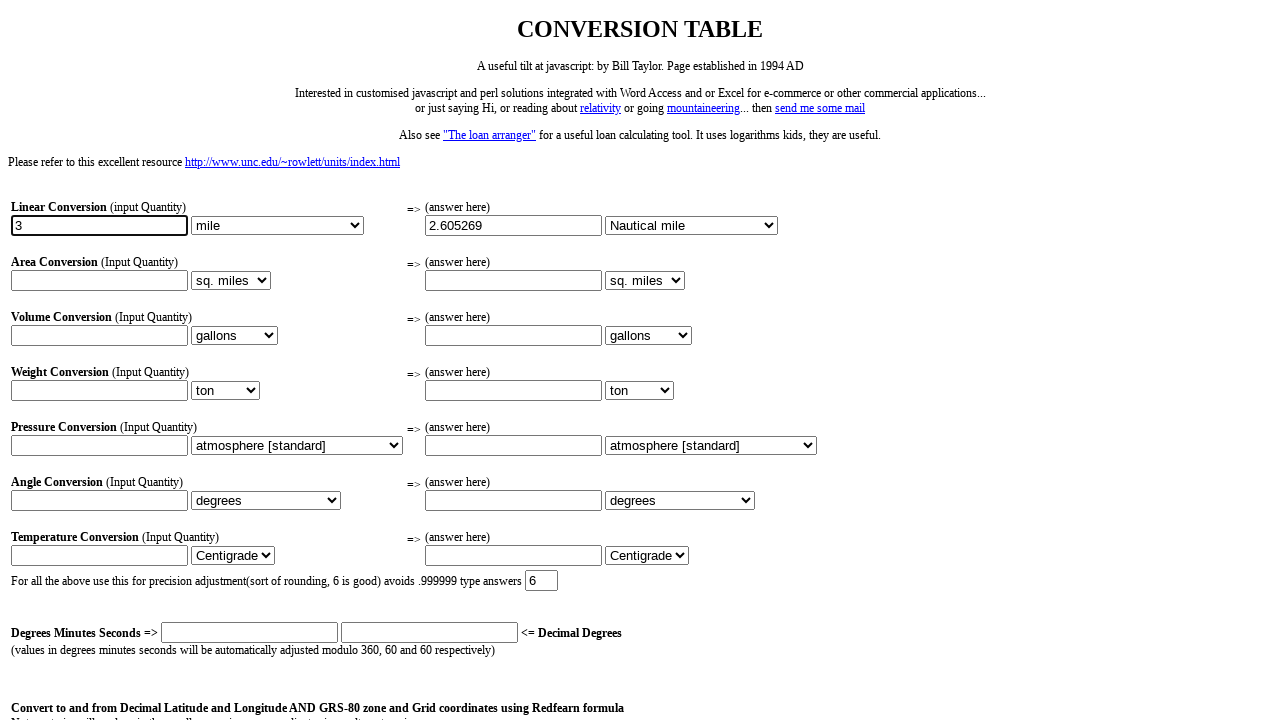

Retrieved conversion output value: None
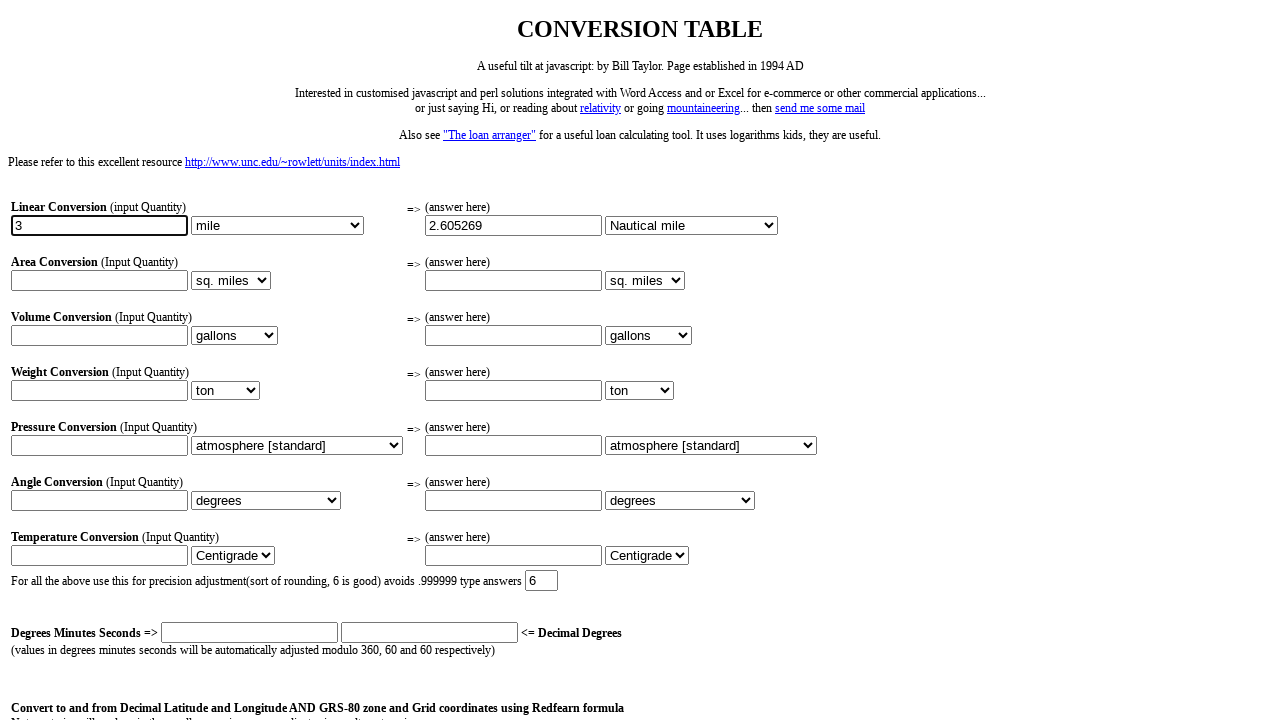

Cleared input field for next iteration on input[name='V1']
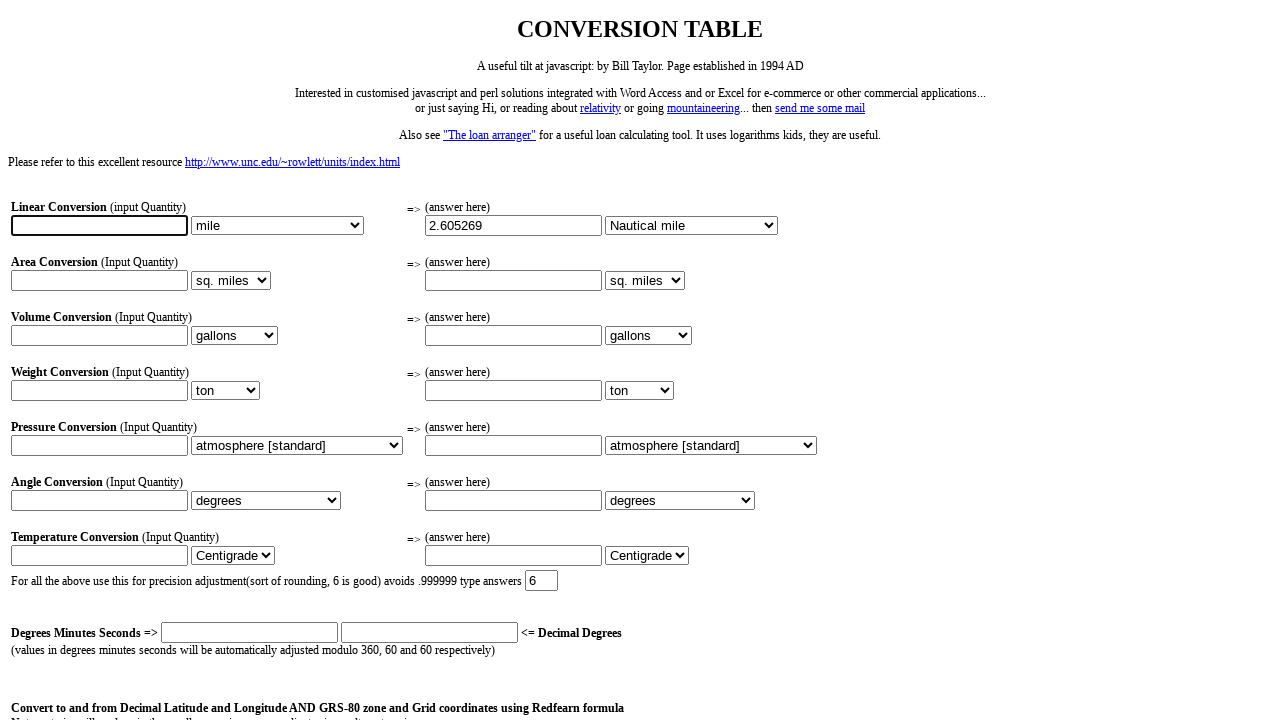

Entered input value '4' in conversion field on input[name='V1']
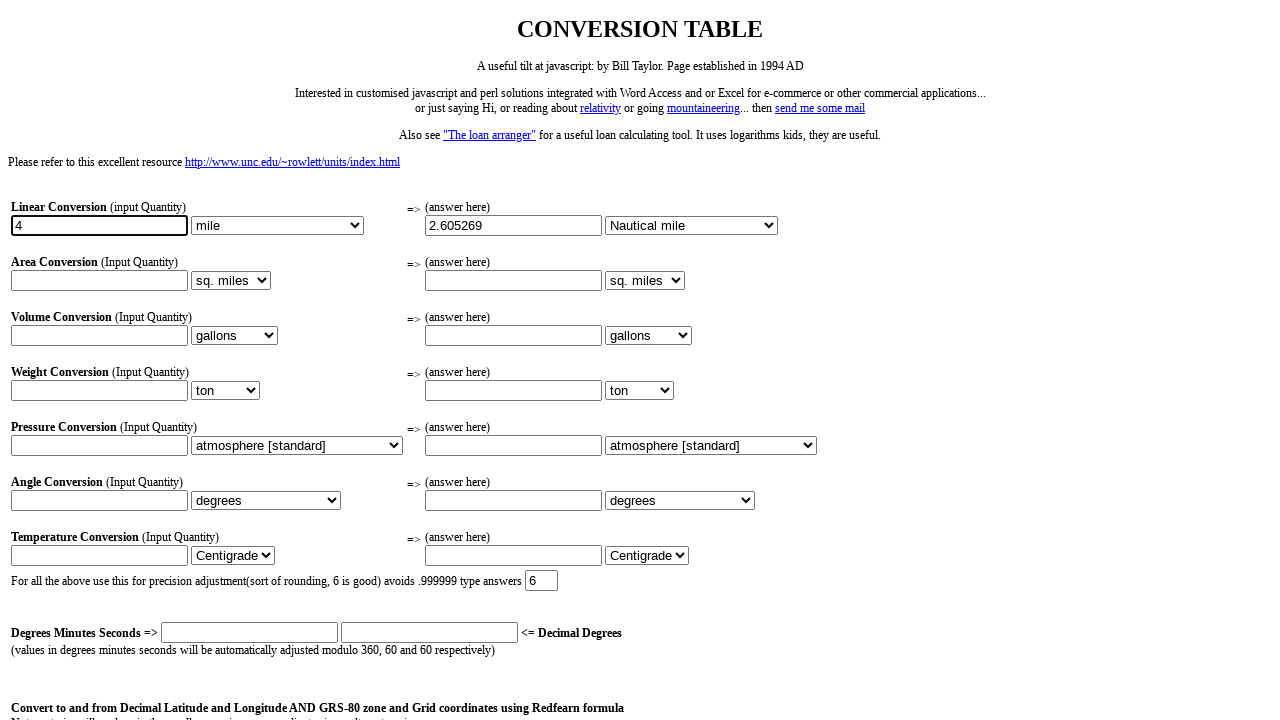

Selected 'Nautical mile' as the target conversion unit on select[name='U2']
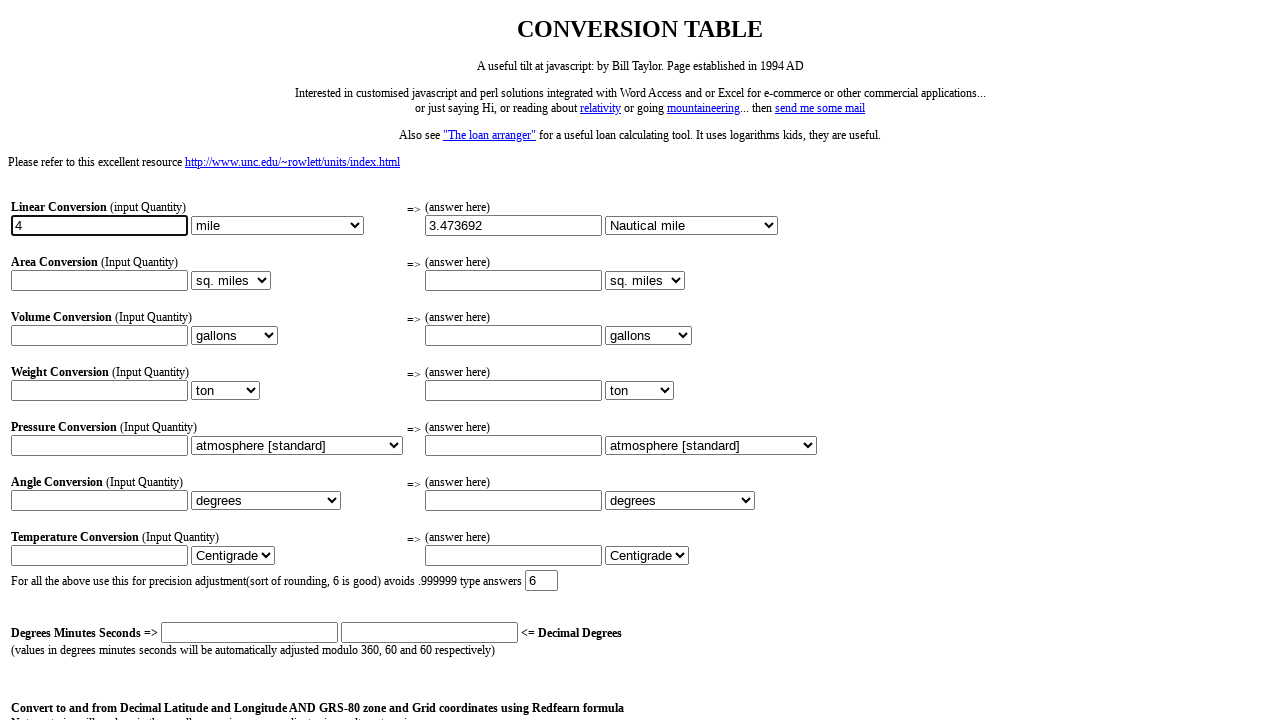

Waited for conversion calculation to complete
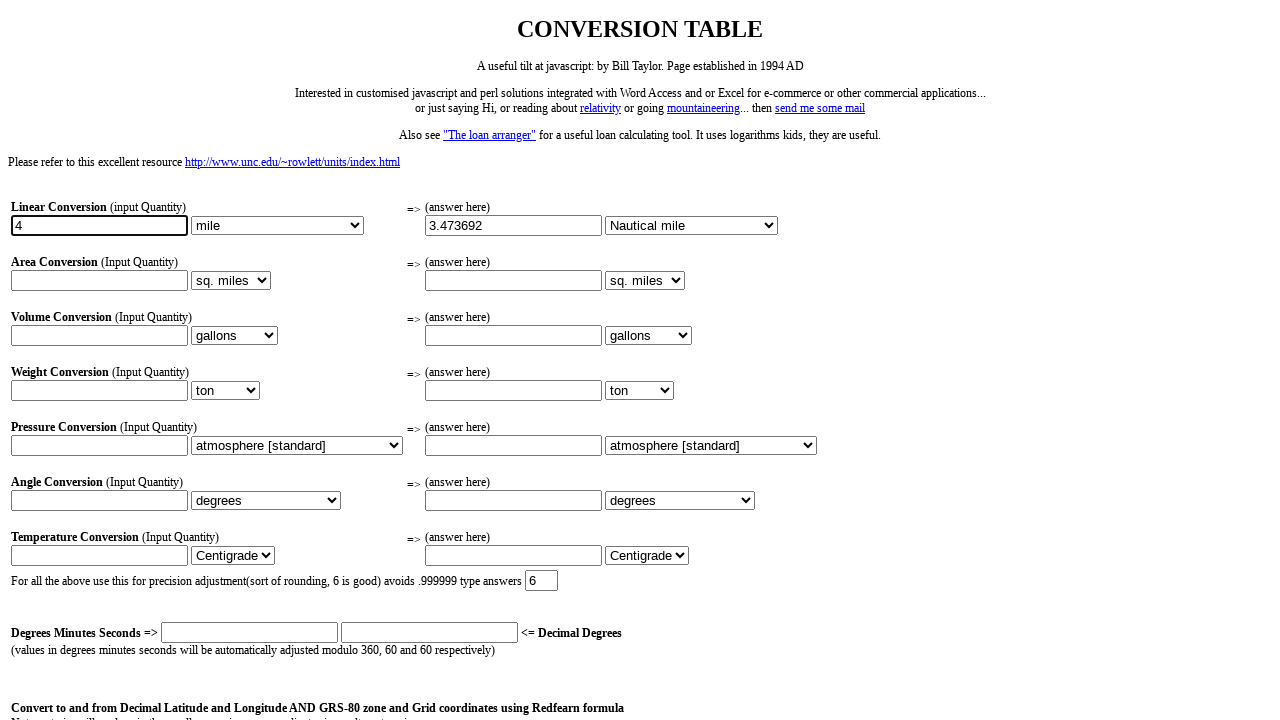

Retrieved conversion output value: None
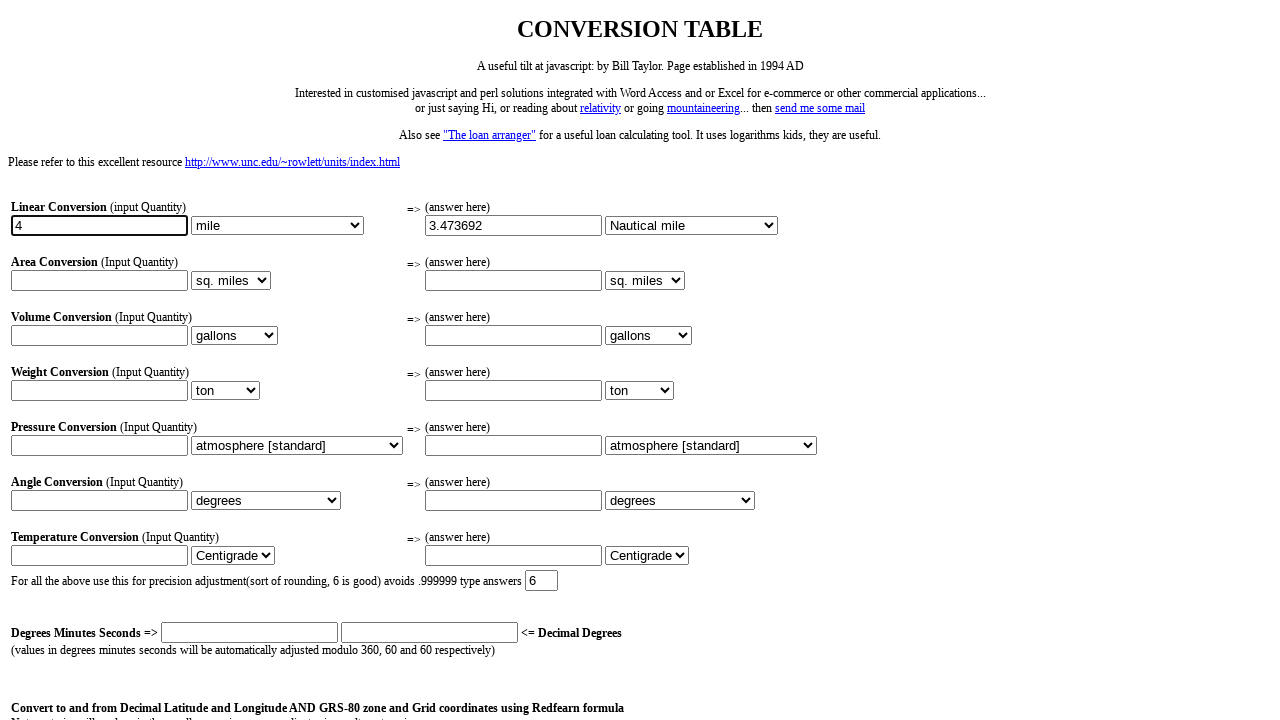

Cleared input field for next iteration on input[name='V1']
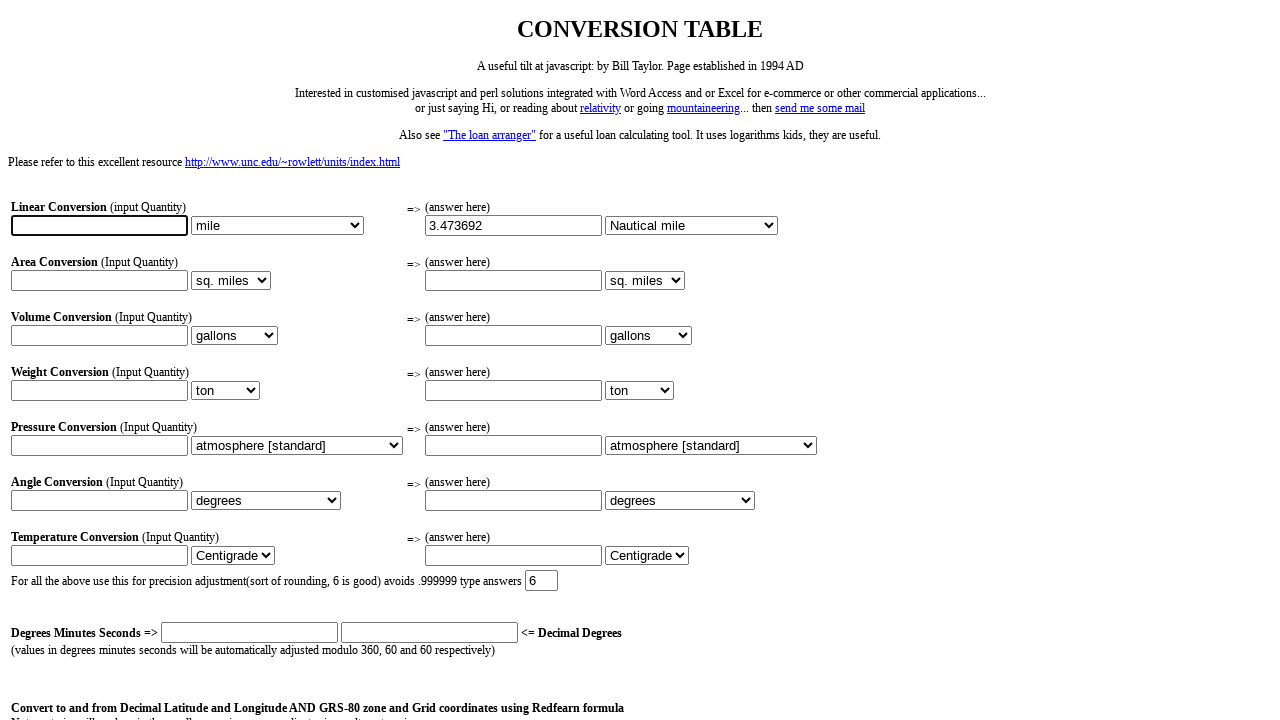

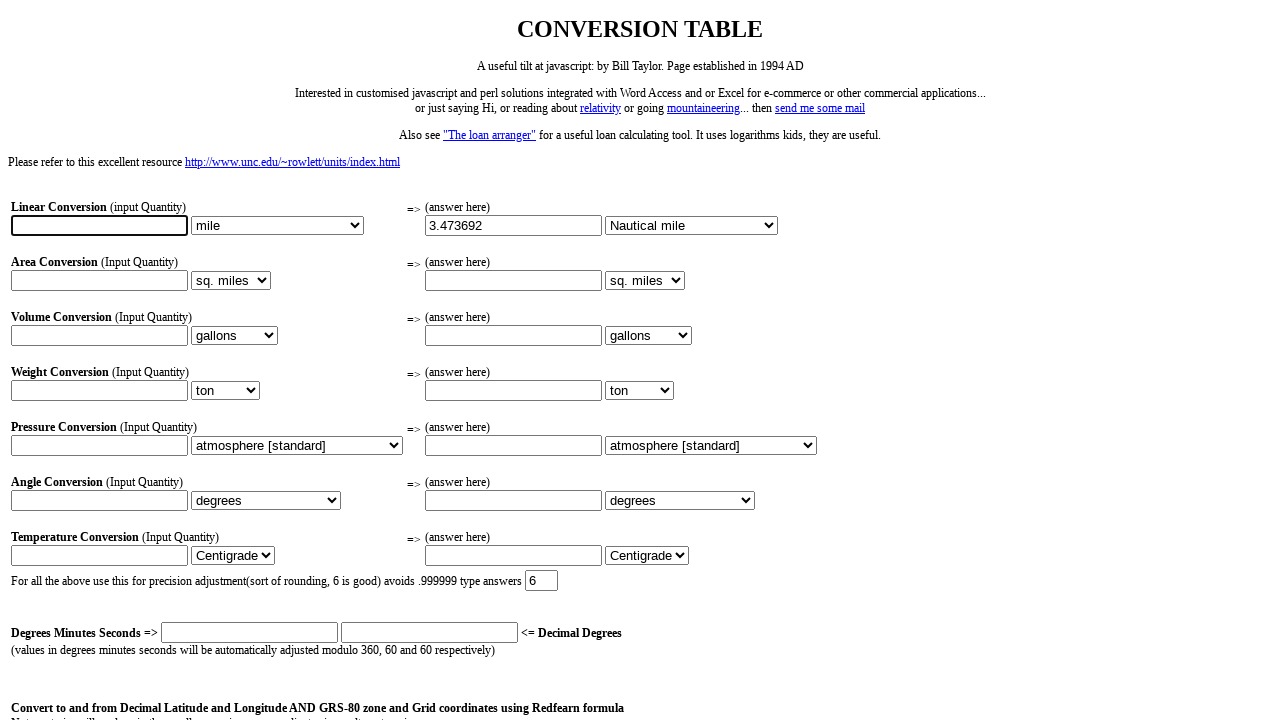